Tests clicking on add element button twice to create elements, then deletes the second created element

Starting URL: https://the-internet.herokuapp.com/add_remove_elements/

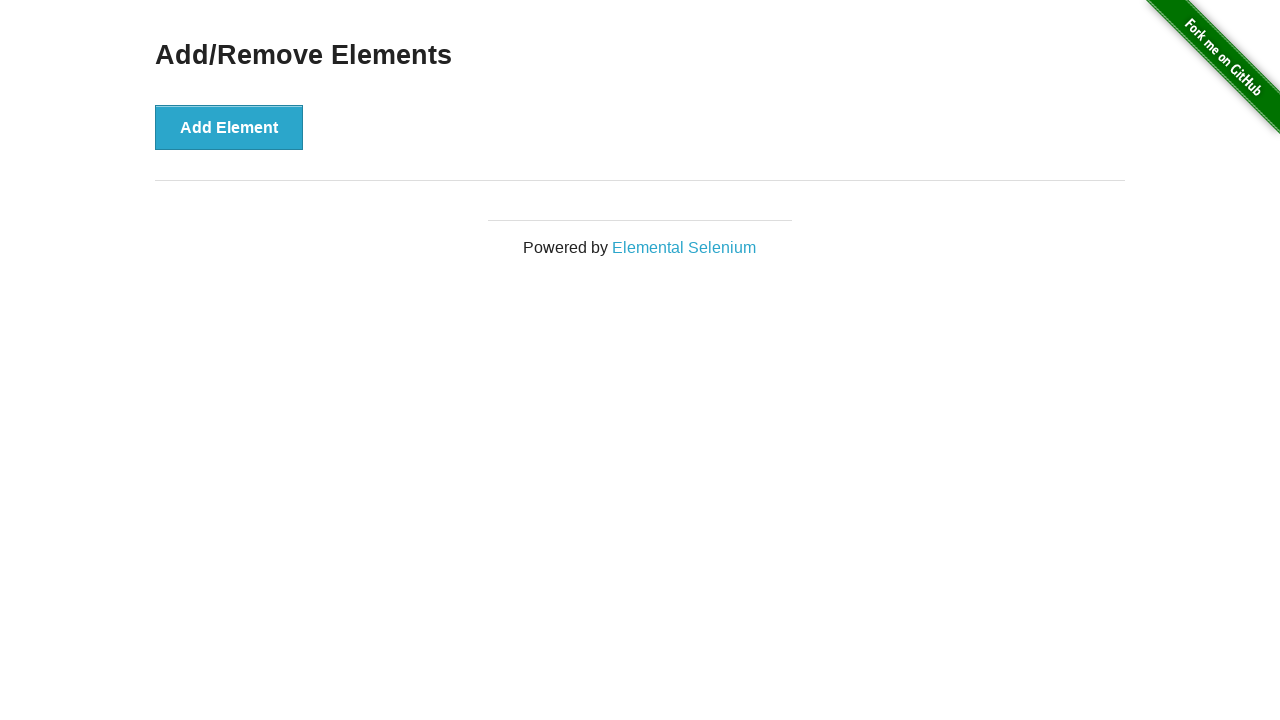

Clicked add element button first time at (229, 127) on [onclick="addElement()"]
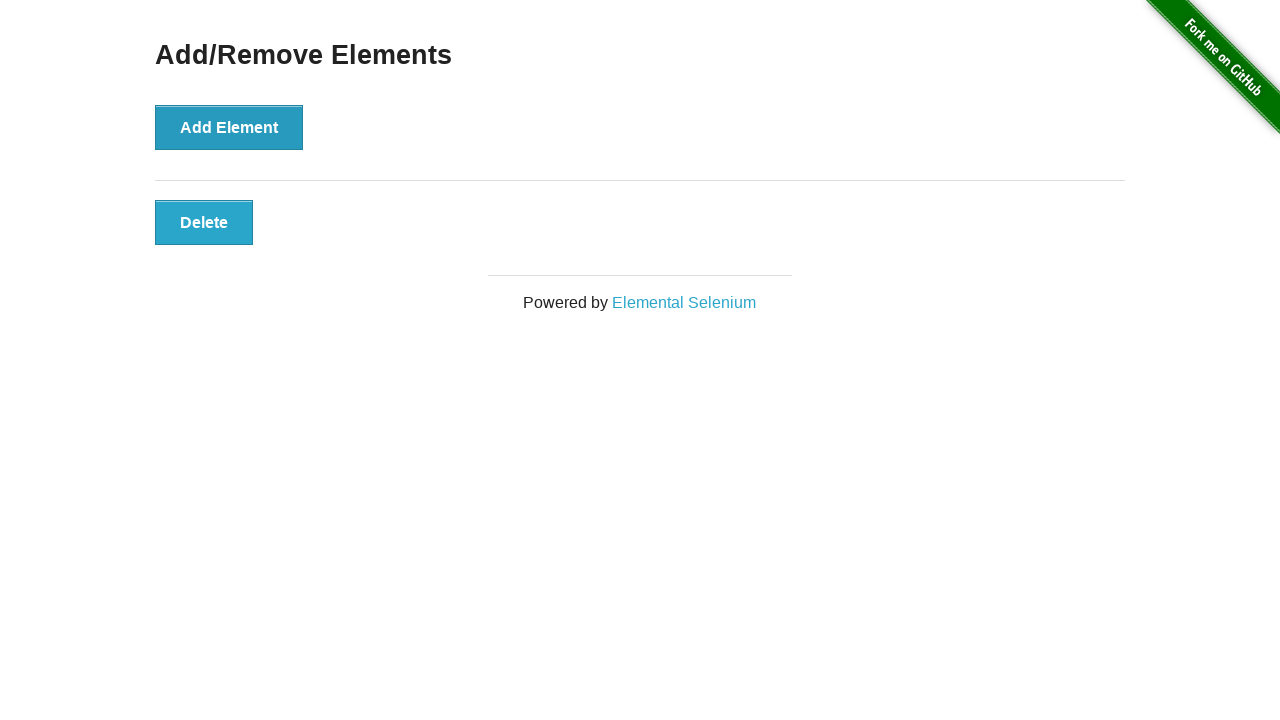

Clicked add element button second time at (229, 127) on [onclick="addElement()"]
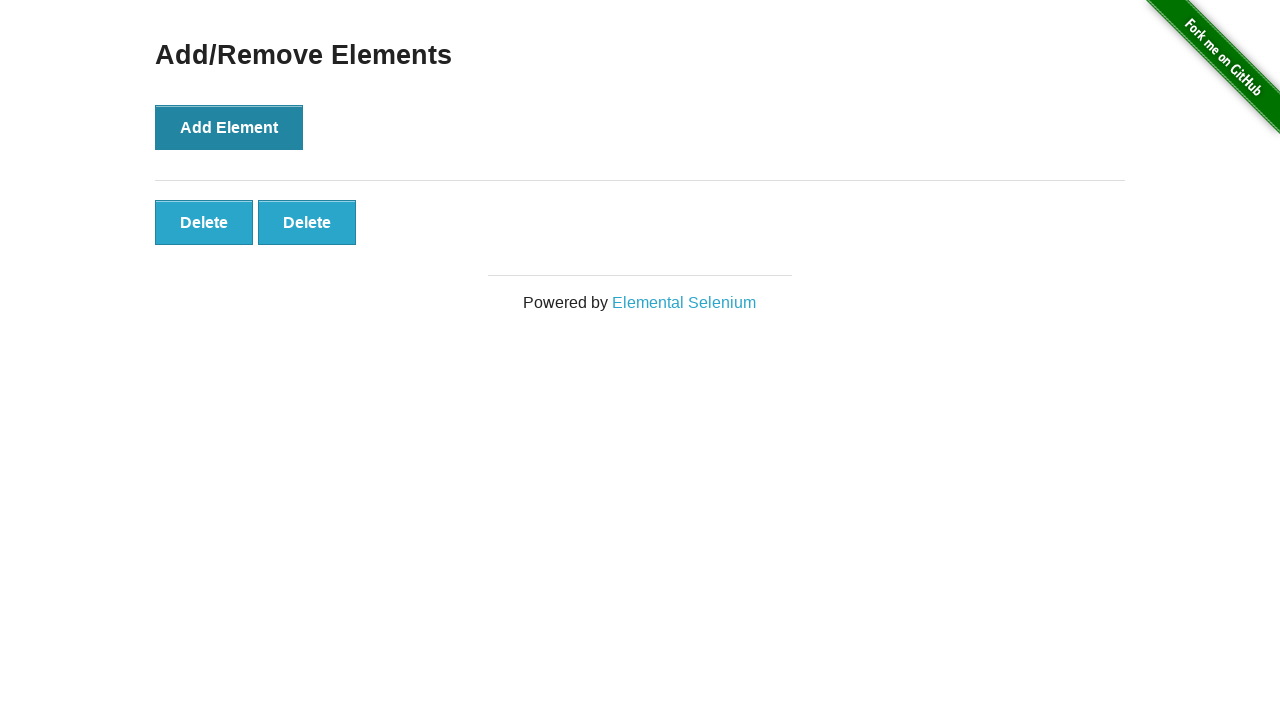

Clicked delete button to remove the second created element at (307, 222) on #elements > :nth-child(2)
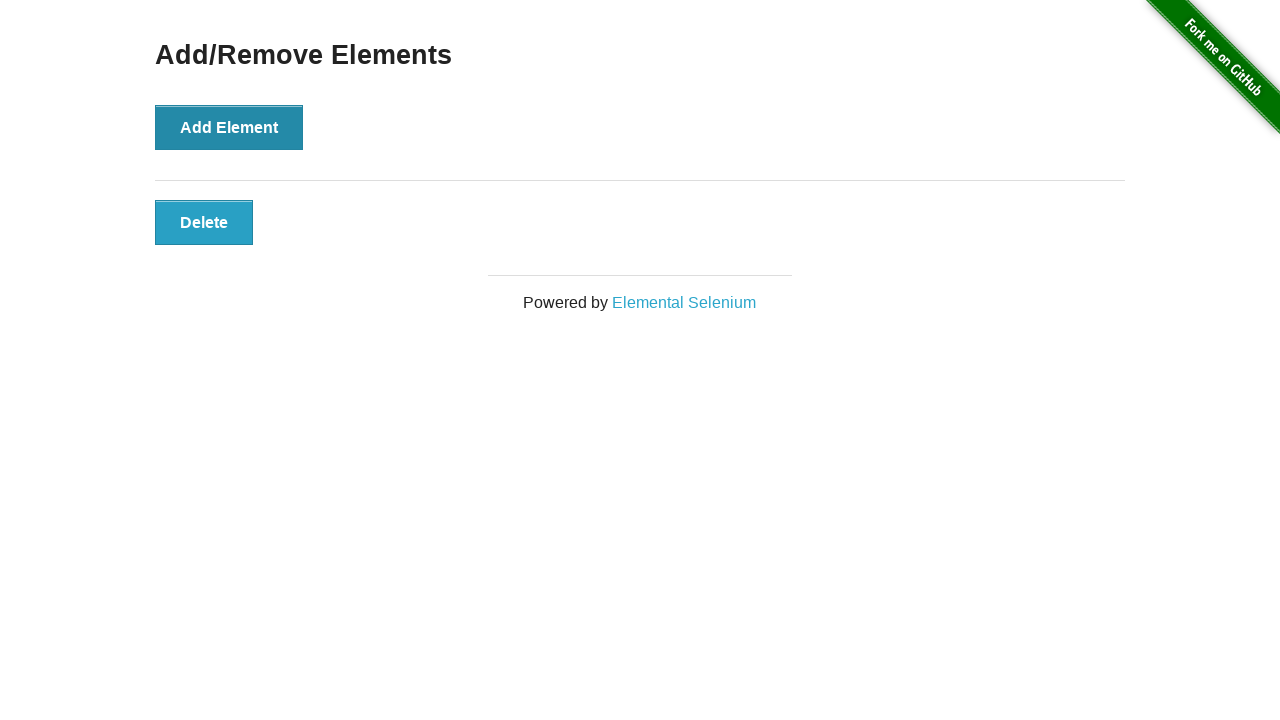

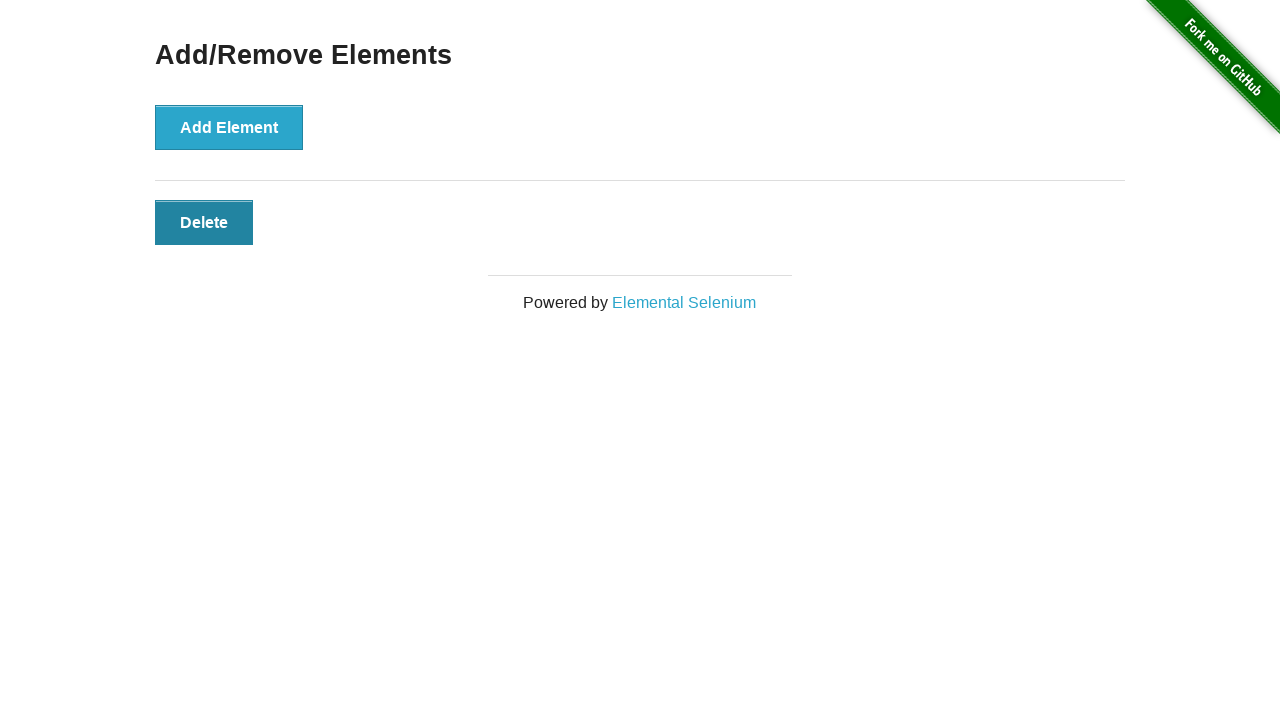